Tests a slow calculator web application by clearing the delay field, setting a 2-second delay, and calculating 7 + 8, then verifying the result is 15

Starting URL: https://bonigarcia.dev/selenium-webdriver-java/slow-calculator.html

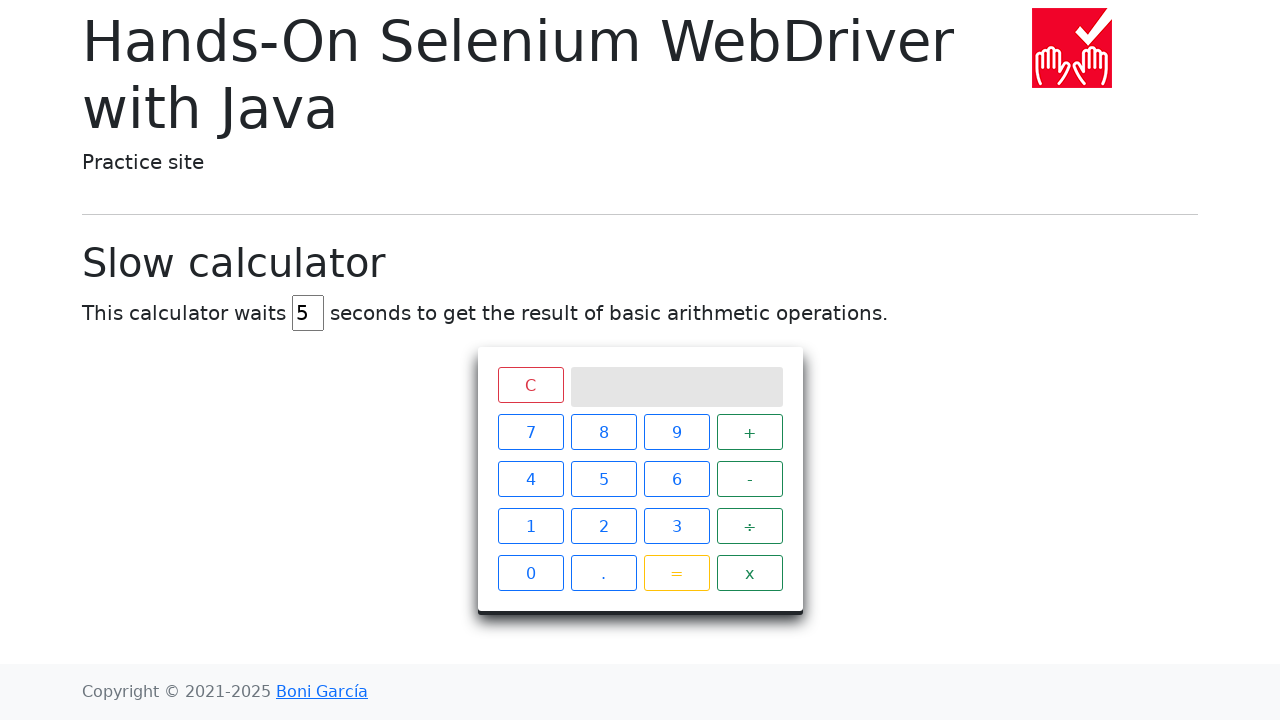

Navigated to slow calculator application
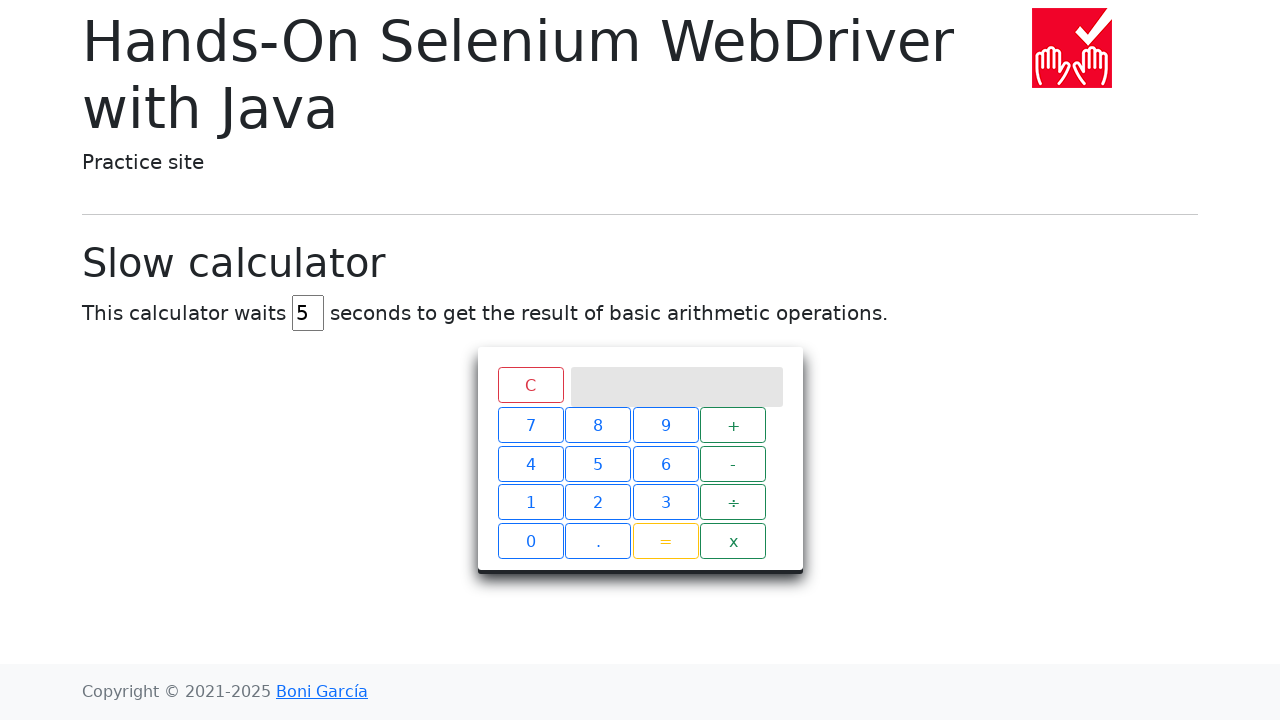

Cleared the delay field on #delay
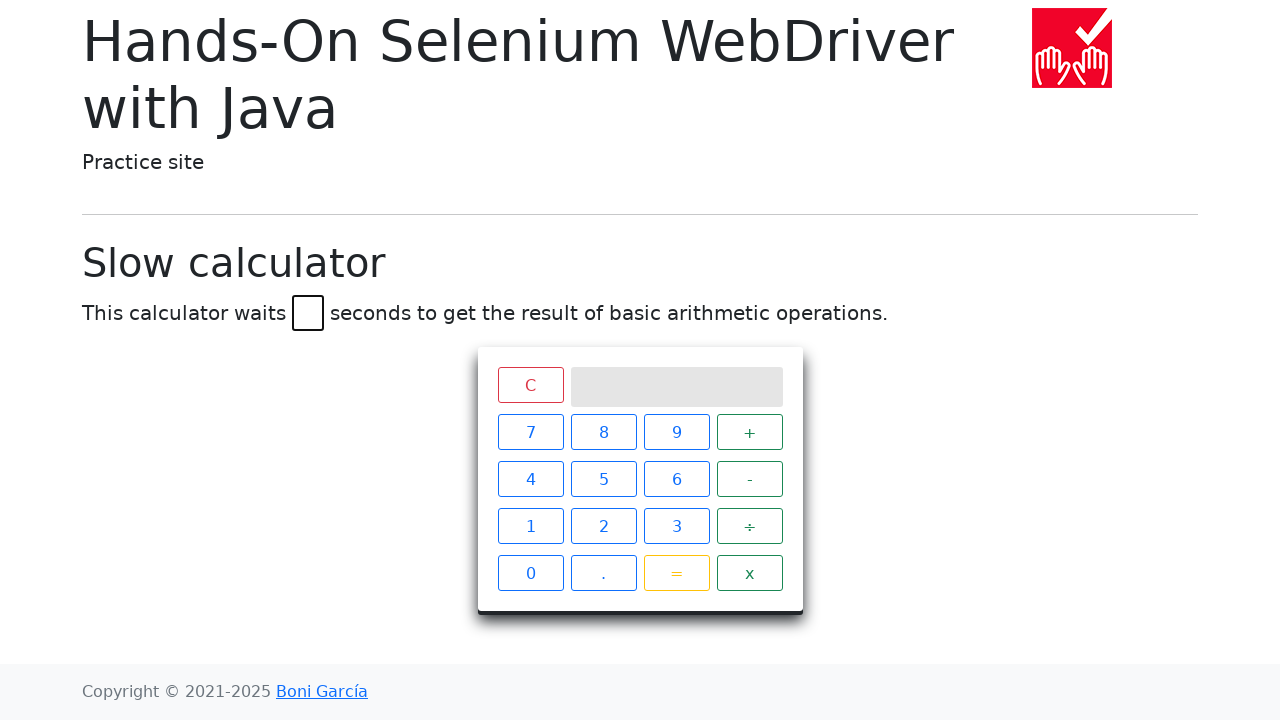

Set delay to 2 seconds on #delay
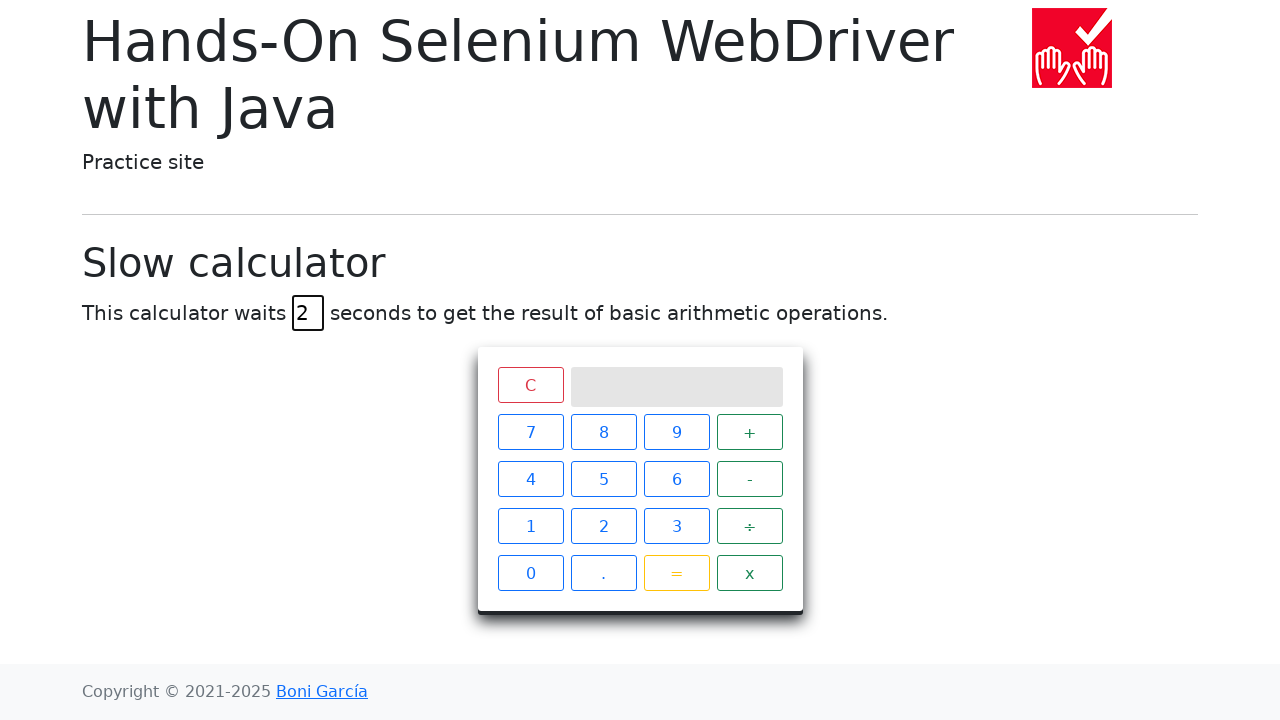

Clicked button 7 at (530, 432) on xpath=//span[text()='7']
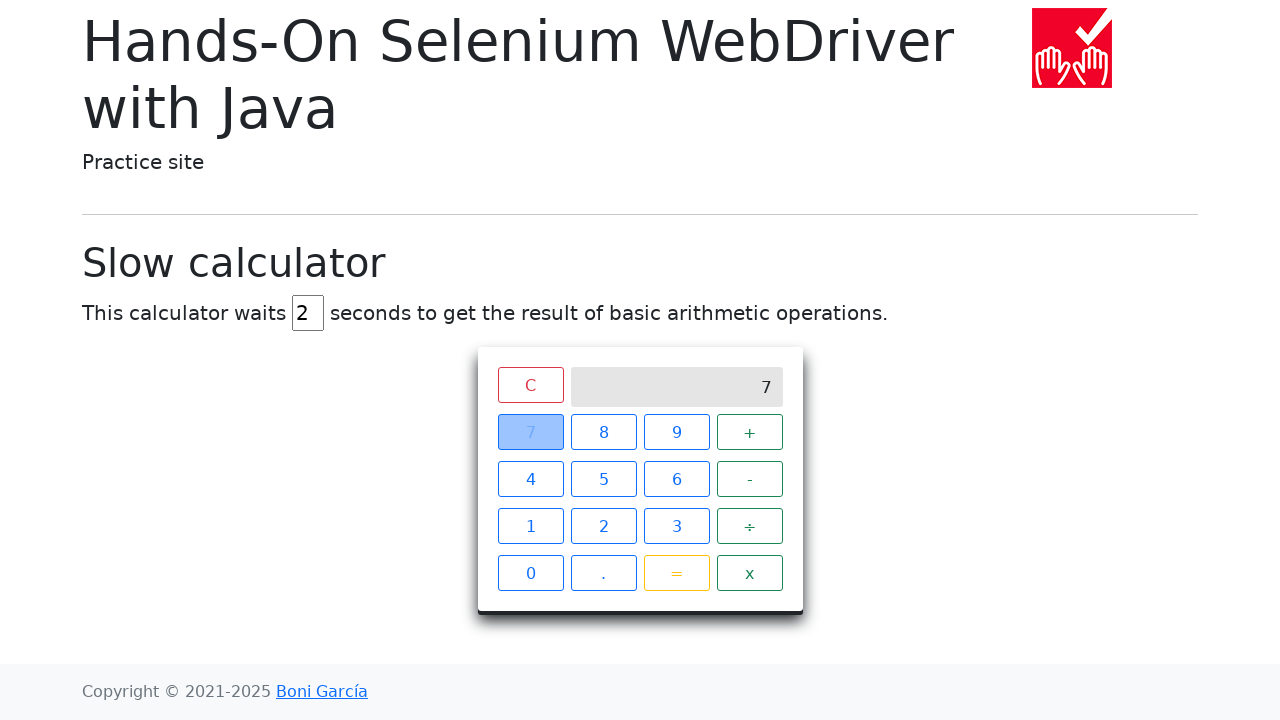

Clicked plus button at (750, 432) on xpath=//span[text()='+']
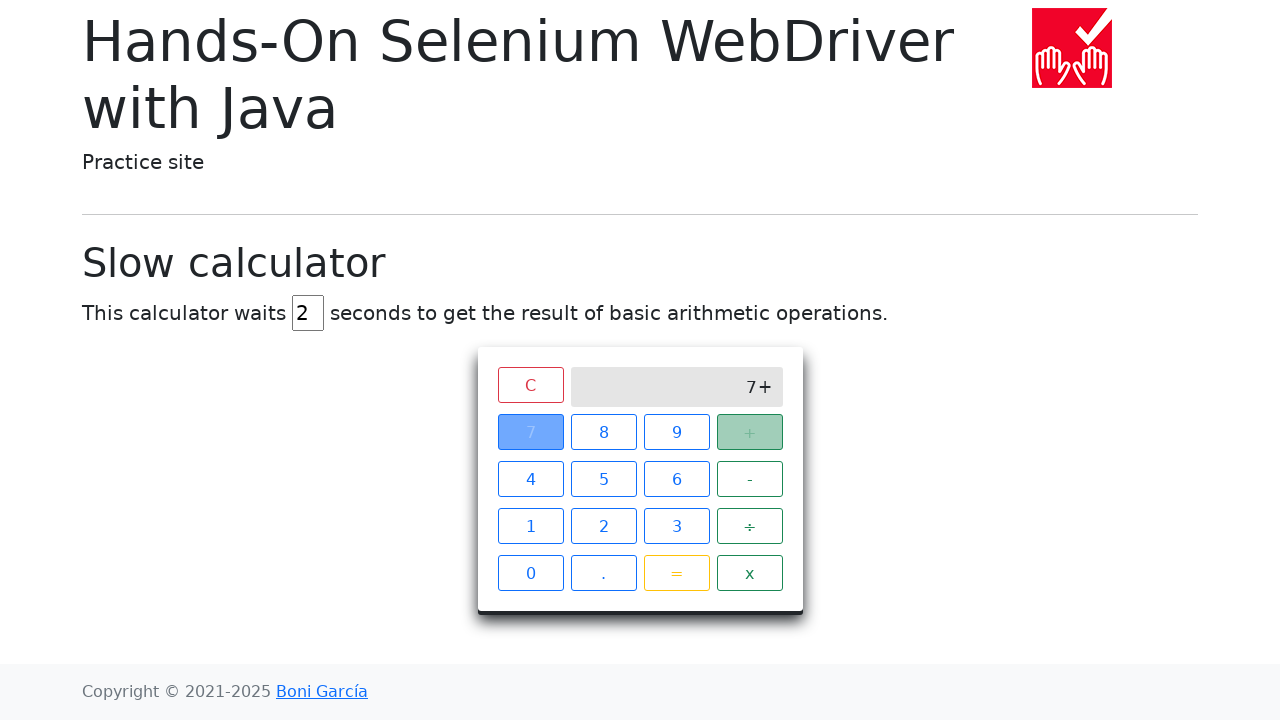

Clicked button 8 at (604, 432) on xpath=//span[text()='8']
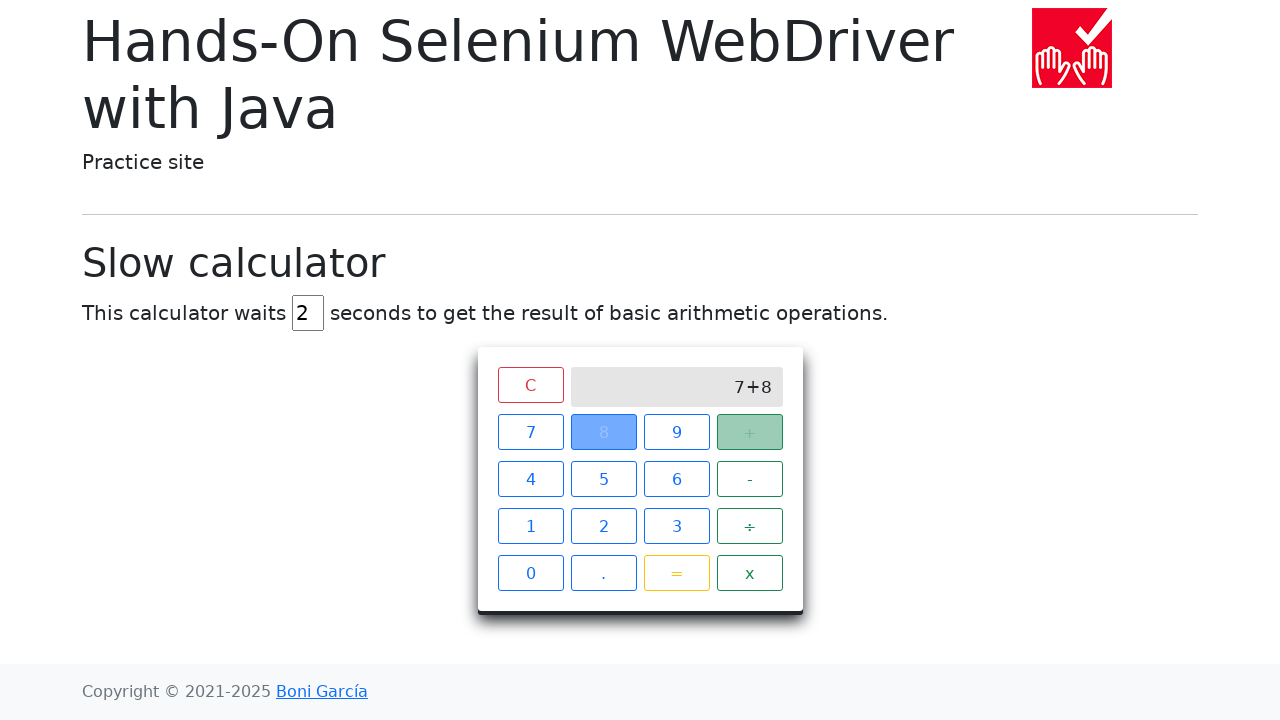

Clicked equals button at (676, 573) on xpath=//span[text()='=']
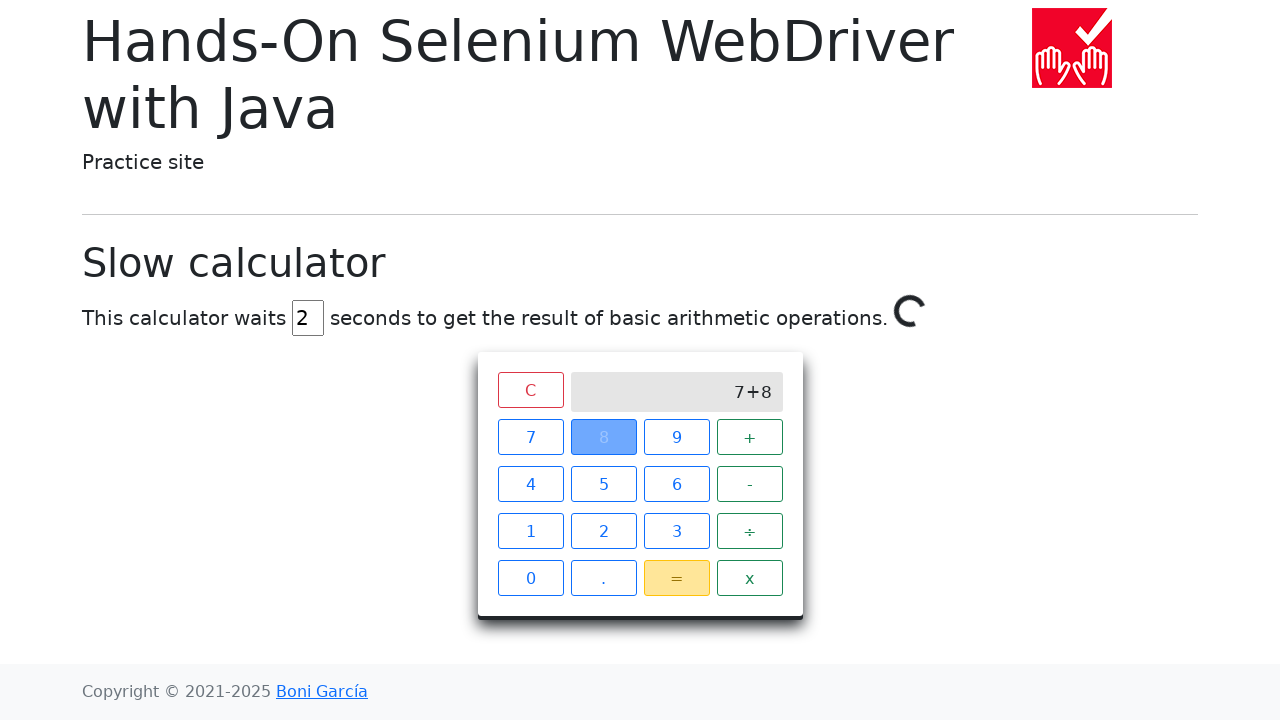

Verified calculation result is 15
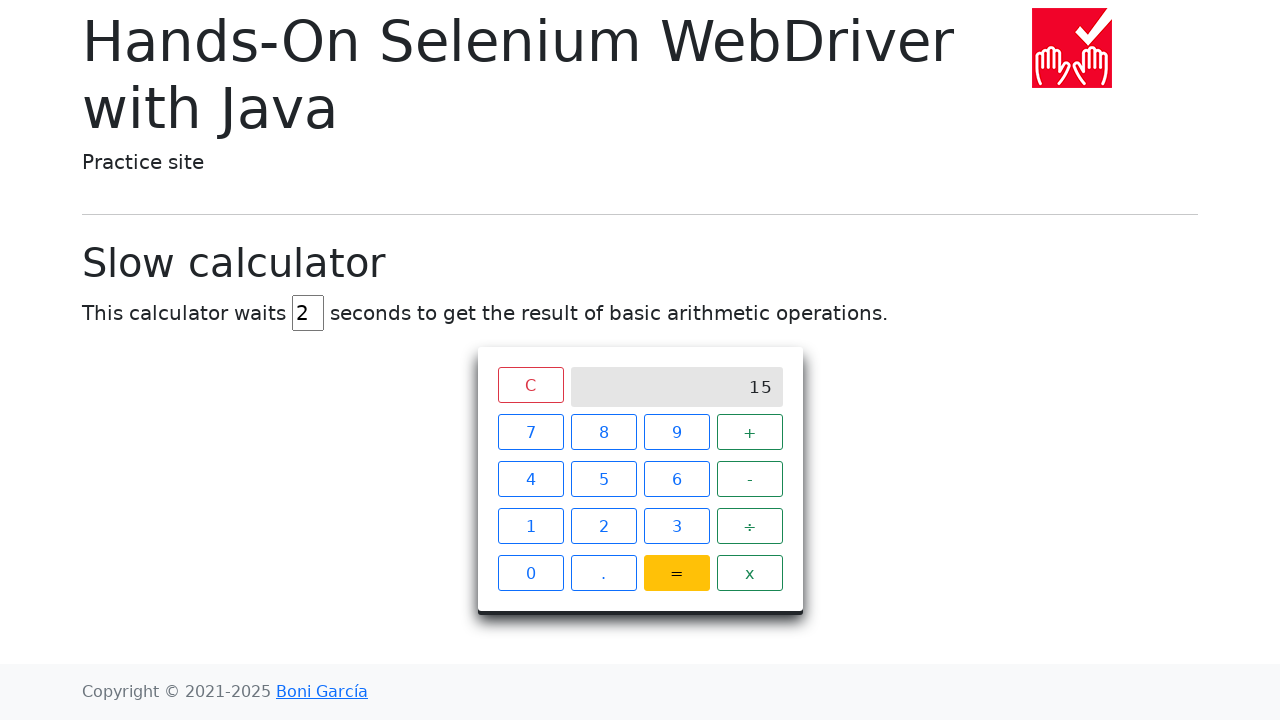

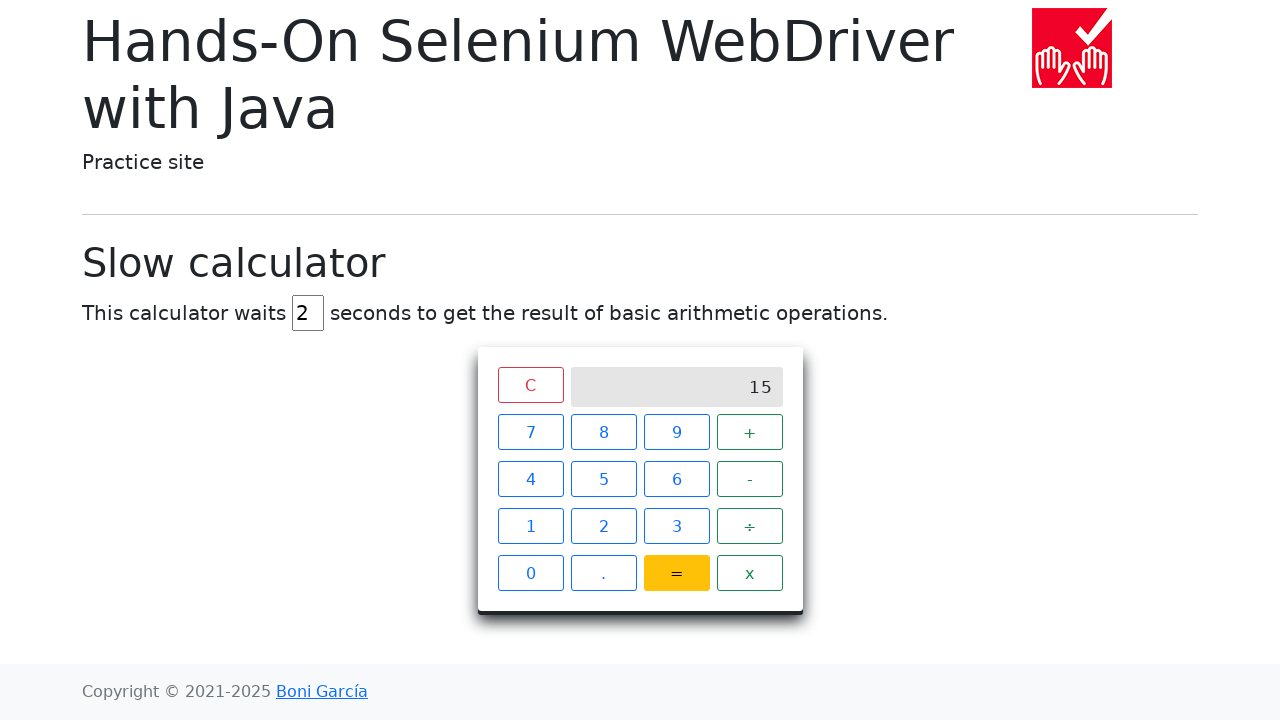